Tests interaction with shadow DOM elements inside an iframe by filling an input field within a shadow root

Starting URL: https://selectorshub.com/shadow-dom-in-iframe/

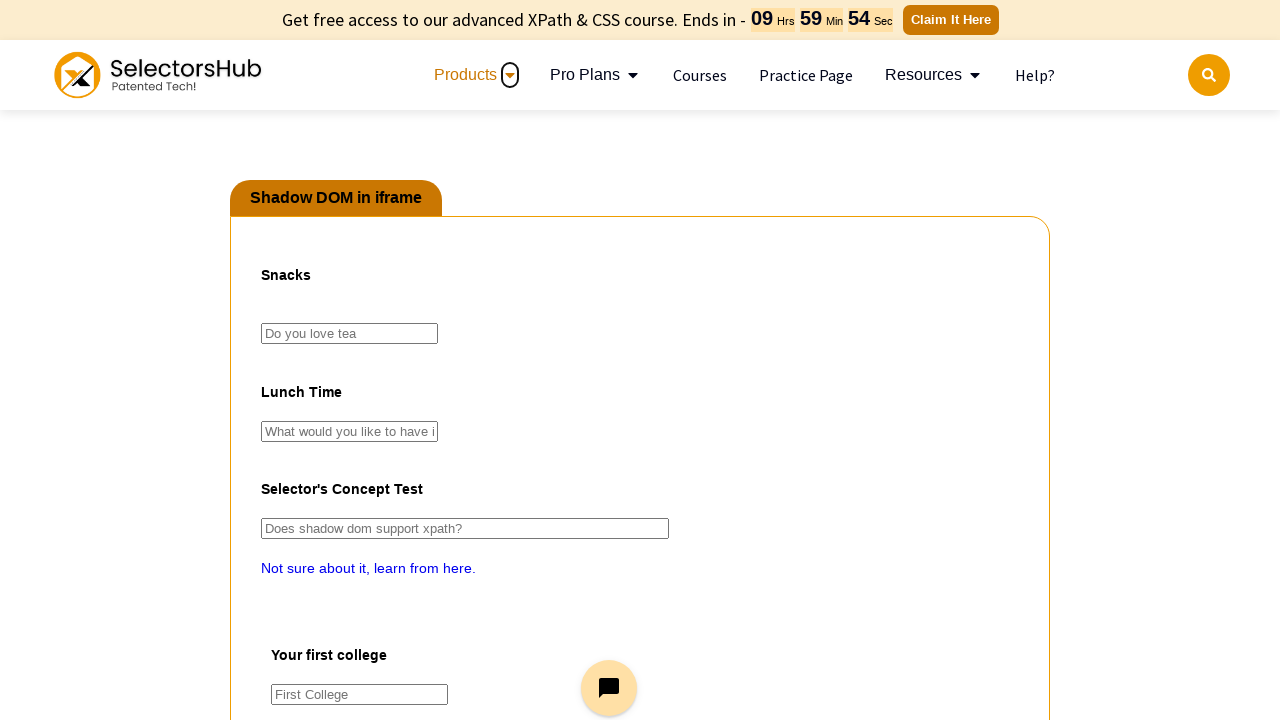

Switched to iframe named 'pact'
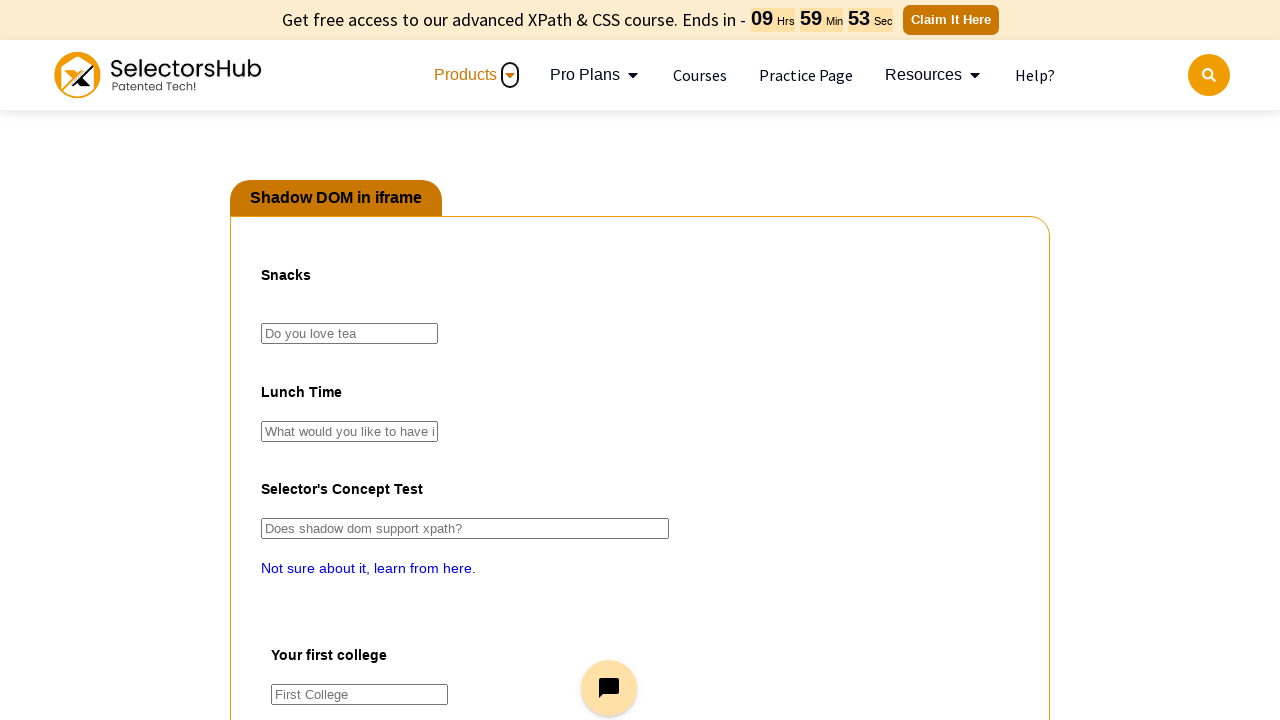

Accessed shadow DOM, found input element with name 'chai', filled it with 'NO' and dispatched input event
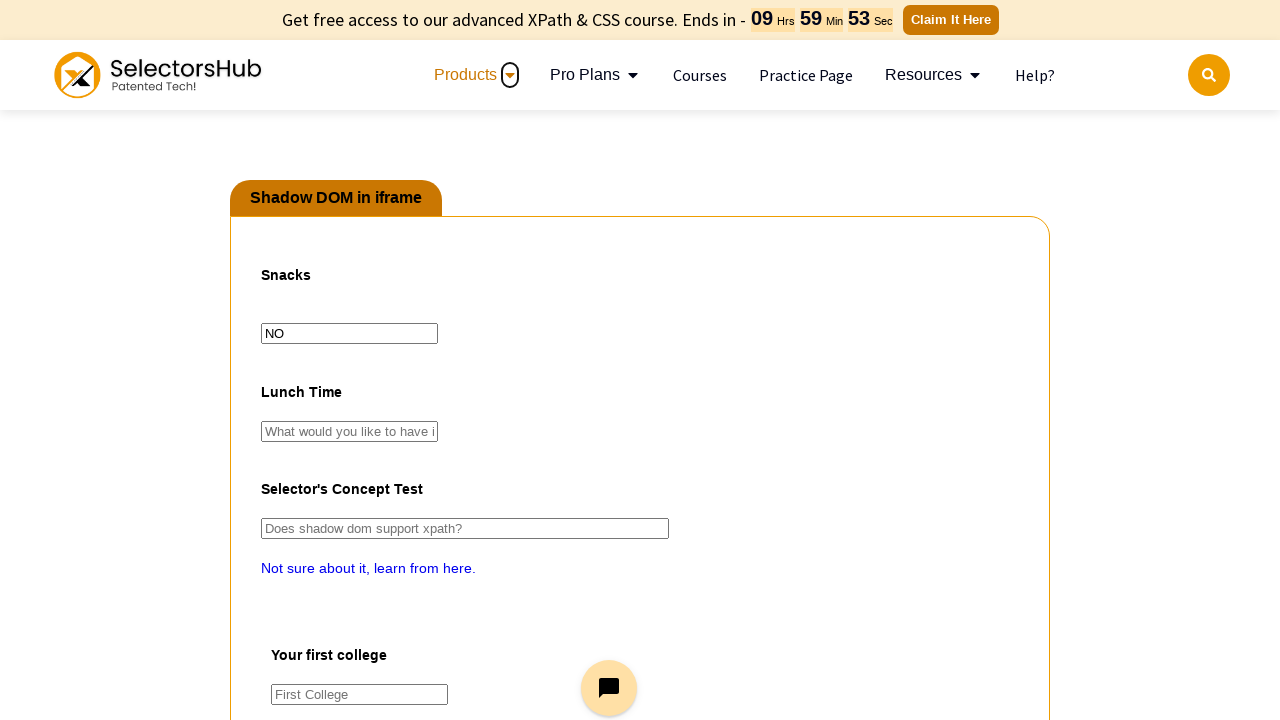

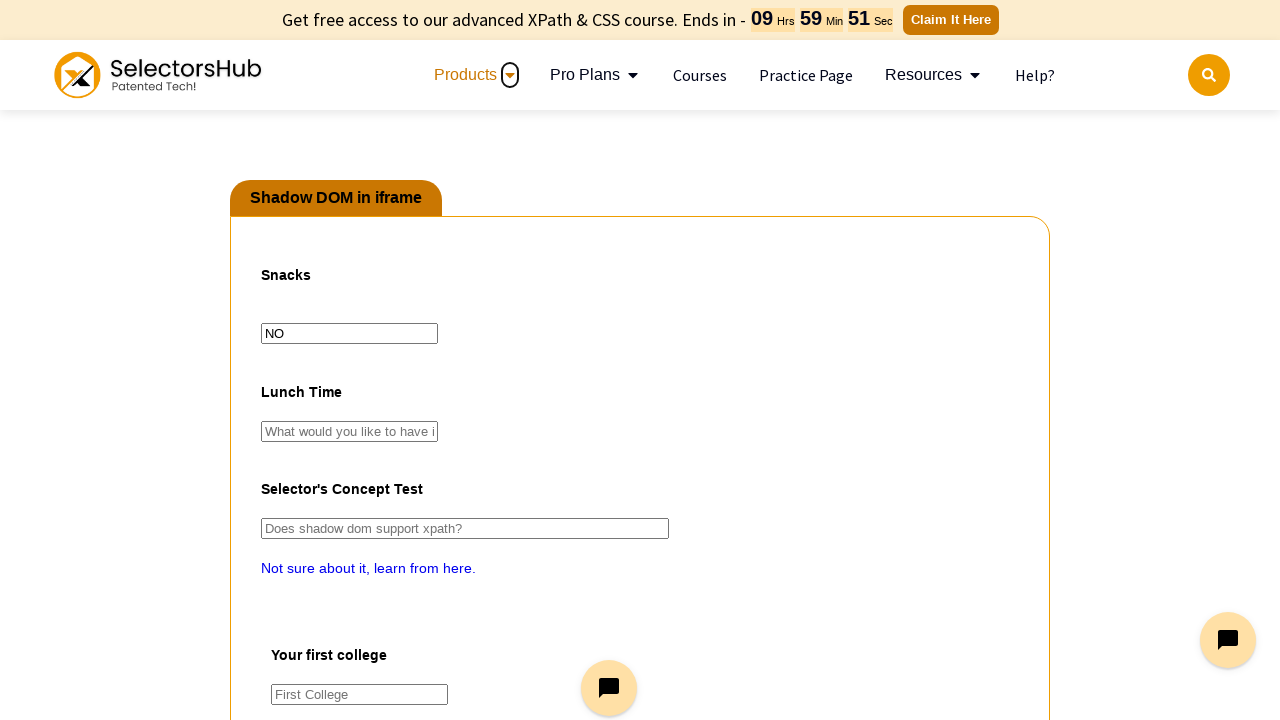